Tests user registration functionality by filling out a registration form with personal details, agreeing to terms, and submitting the form to create a new account.

Starting URL: https://naveenautomationlabs.com/opencart/index.php?route=account/register

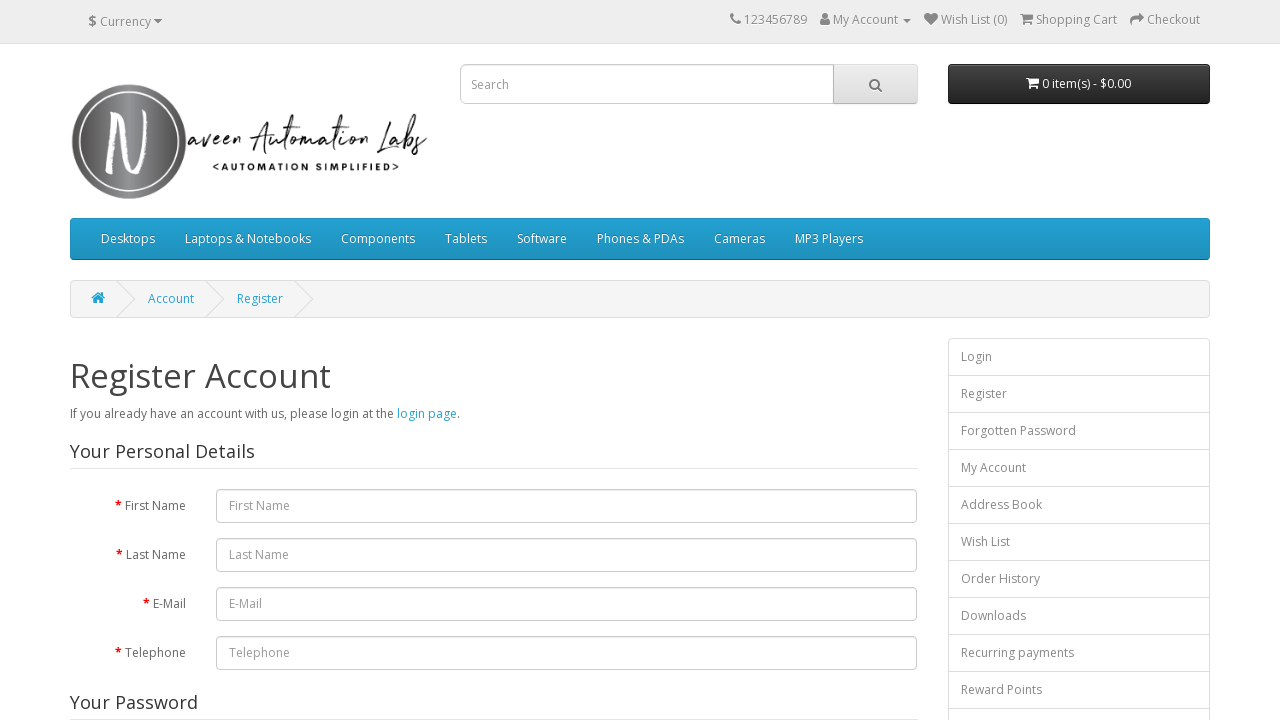

Filled first name field with 'Marcus' on #input-firstname
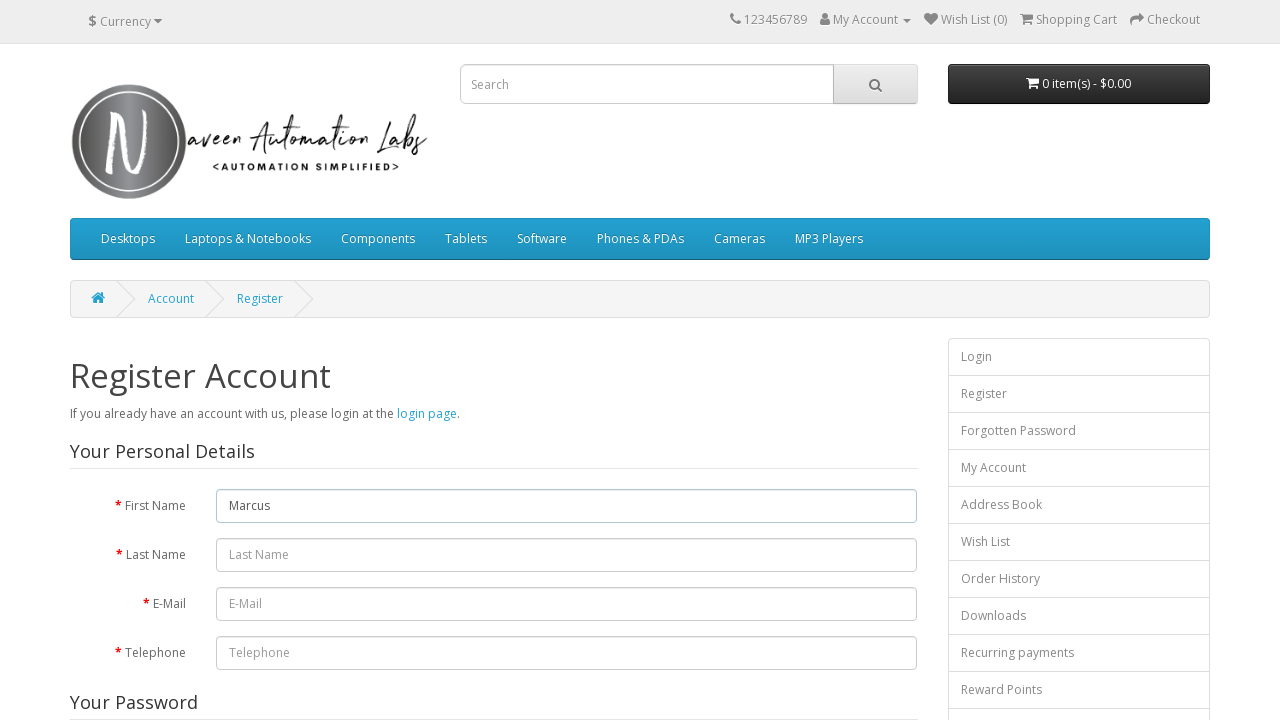

Filled last name field with 'Thompson' on #input-lastname
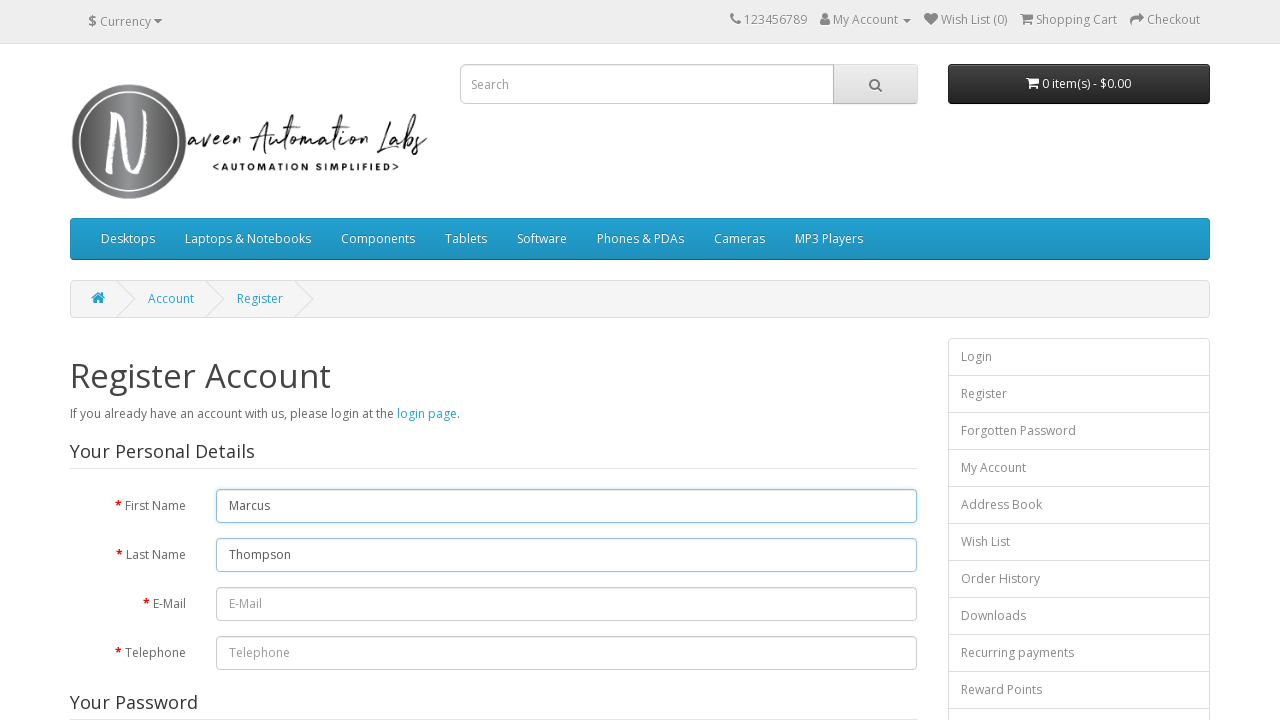

Filled email field with 'marcus.thompson7291@mailinator.com' on #input-email
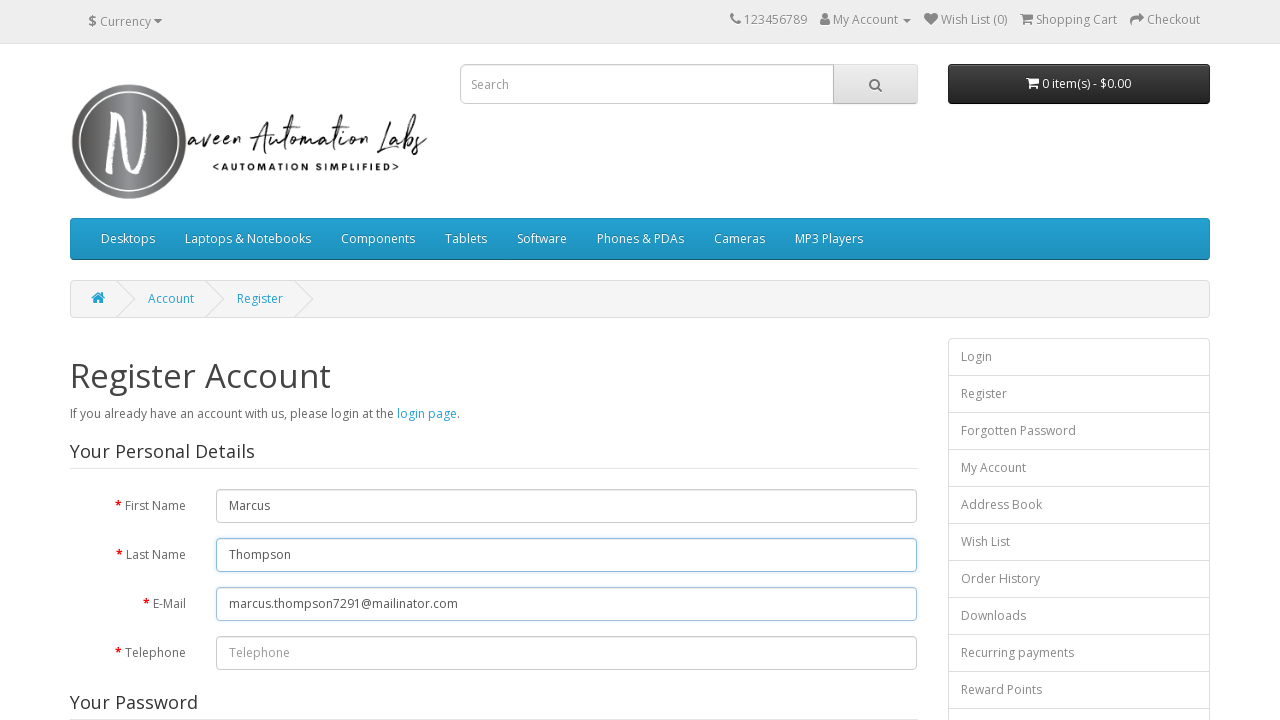

Filled telephone field with '5551234567' on #input-telephone
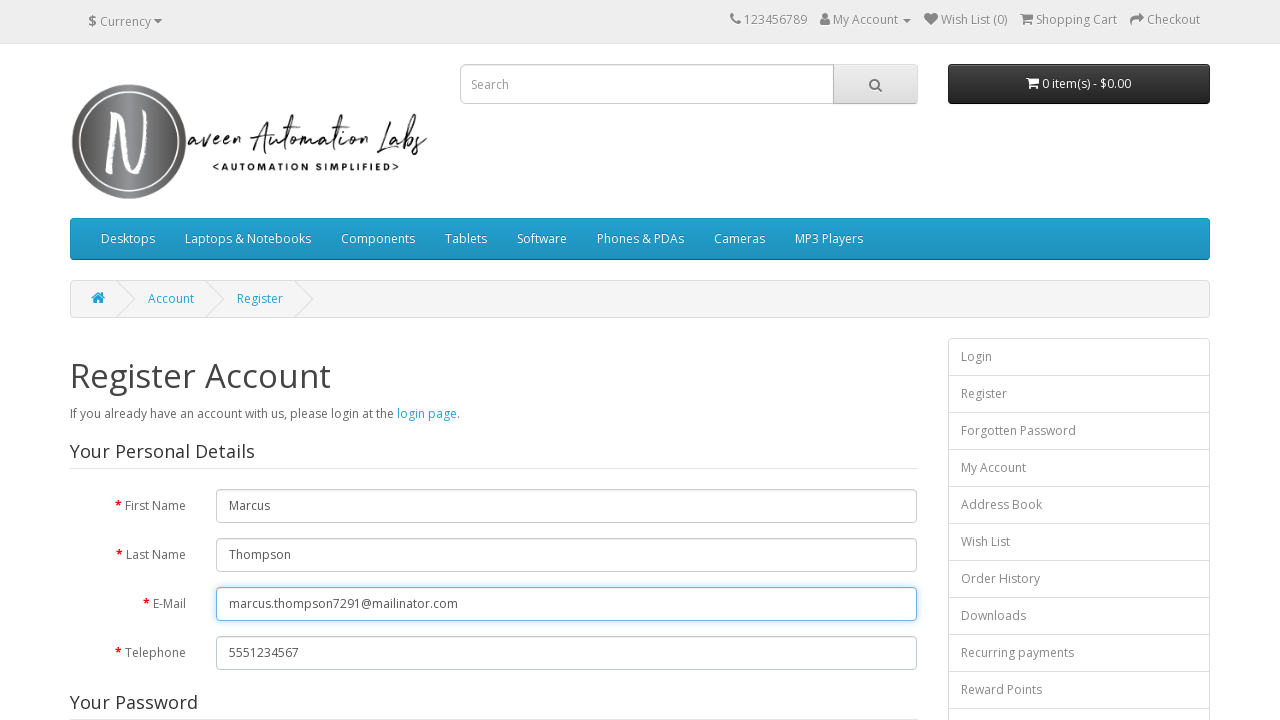

Filled password field with 'SecurePass2024' on #input-password
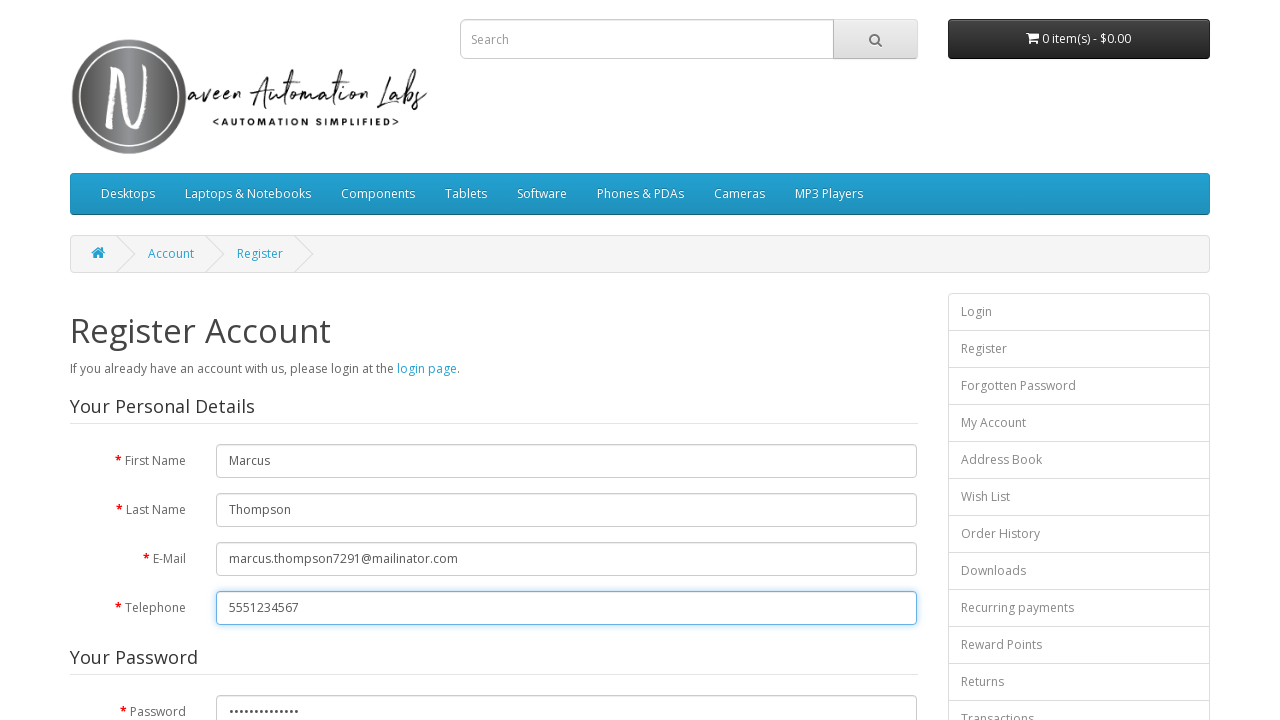

Filled password confirmation field with 'SecurePass2024' on #input-confirm
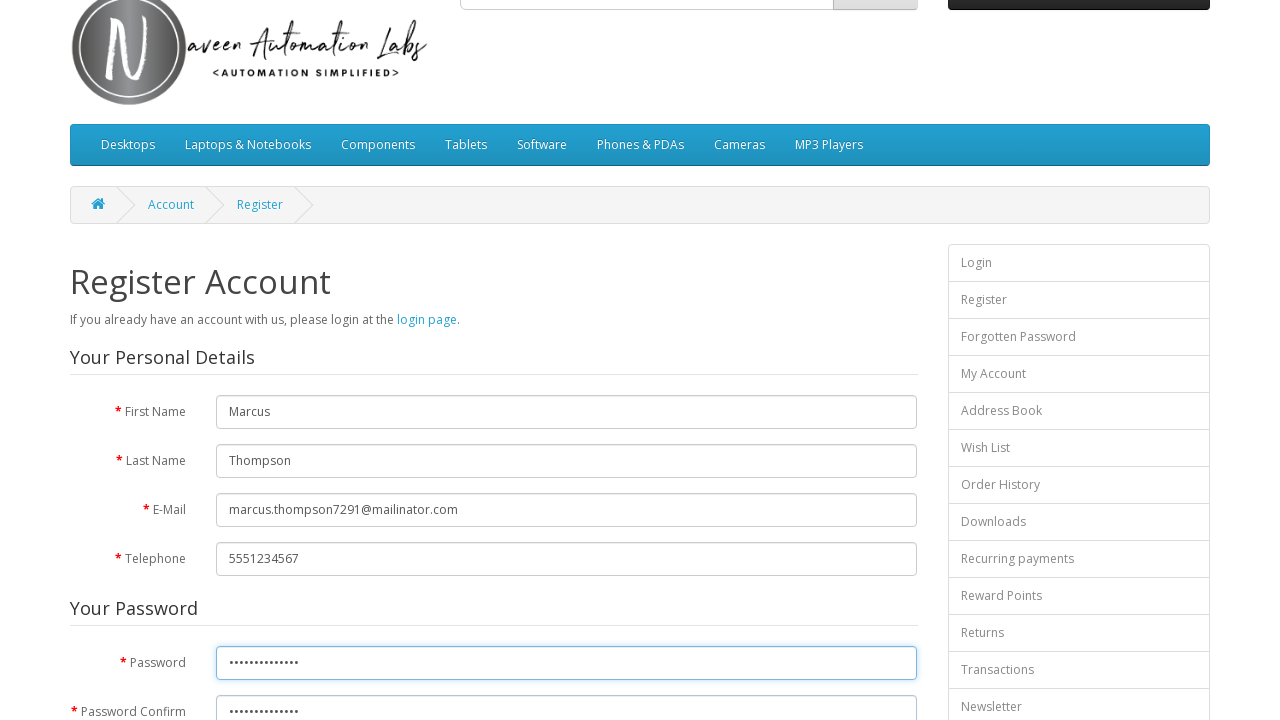

Checked the agree to terms checkbox at (825, 424) on [name='agree']
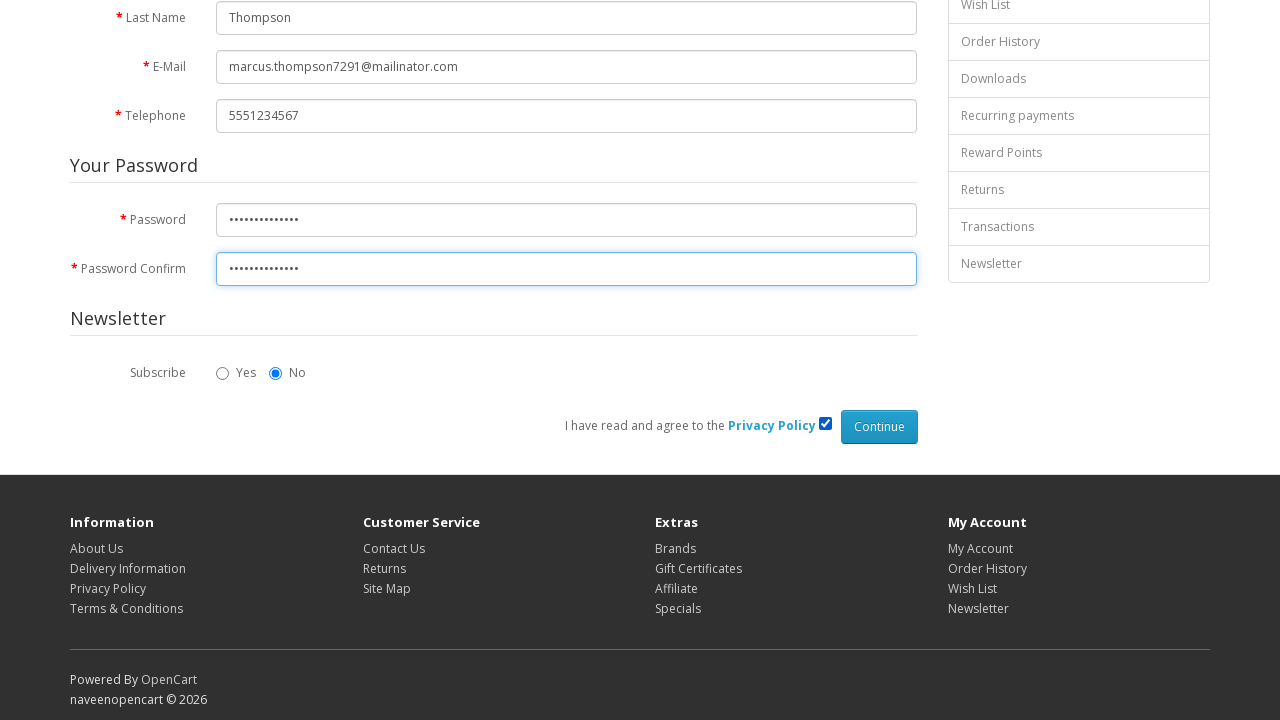

Clicked Continue button to submit registration form at (879, 427) on [value='Continue']
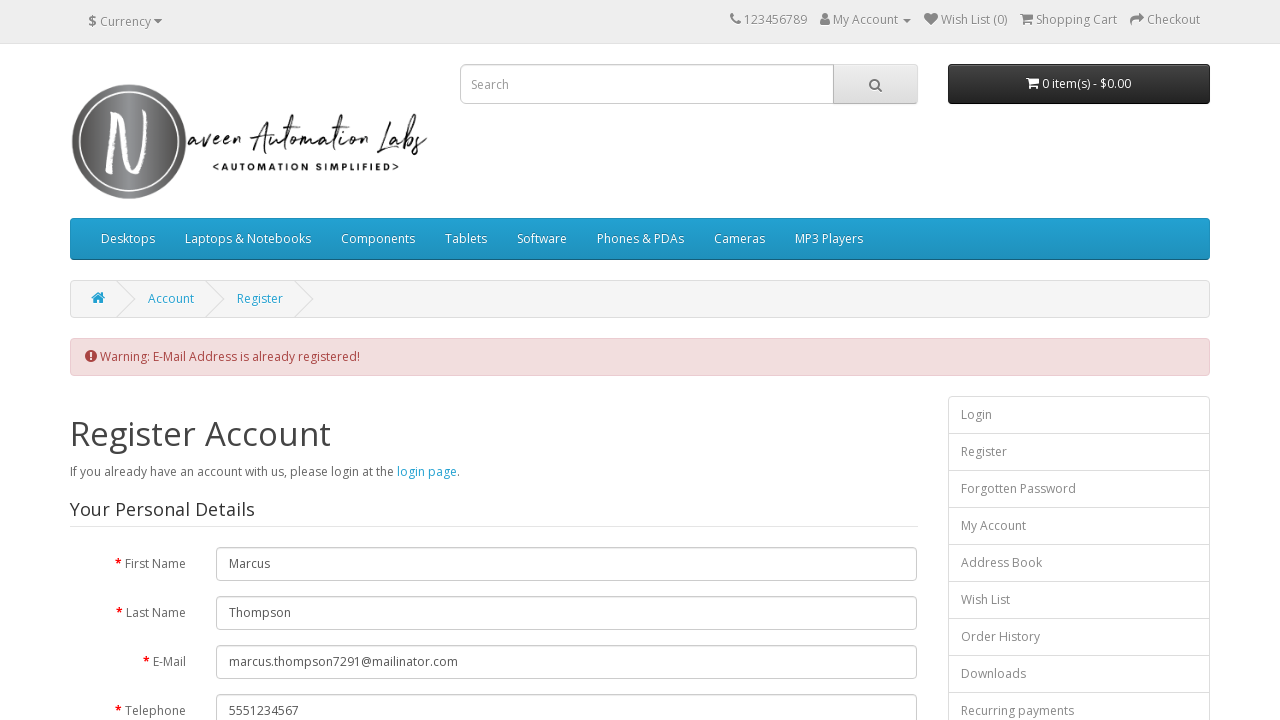

Waited for confirmation page to load
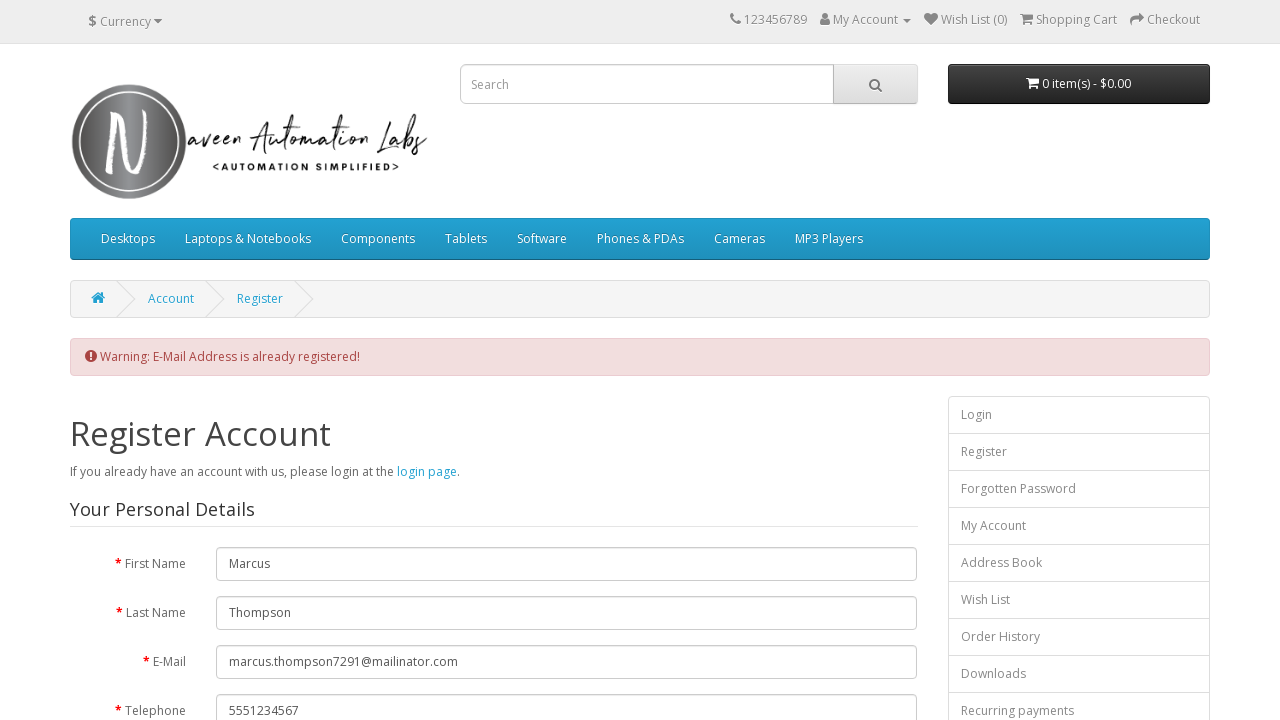

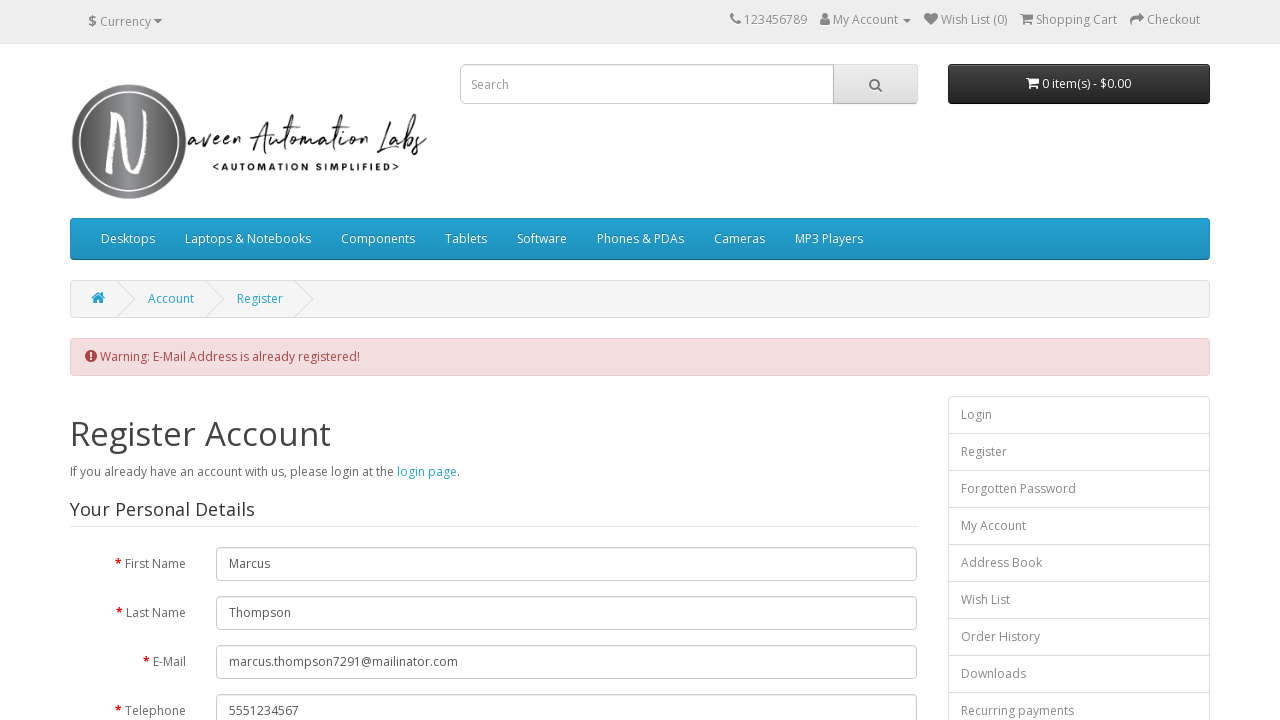